Clicks the About Us link in the footer and verifies the URL changes to the about page

Starting URL: https://practice-react.sdetunicorns.com/

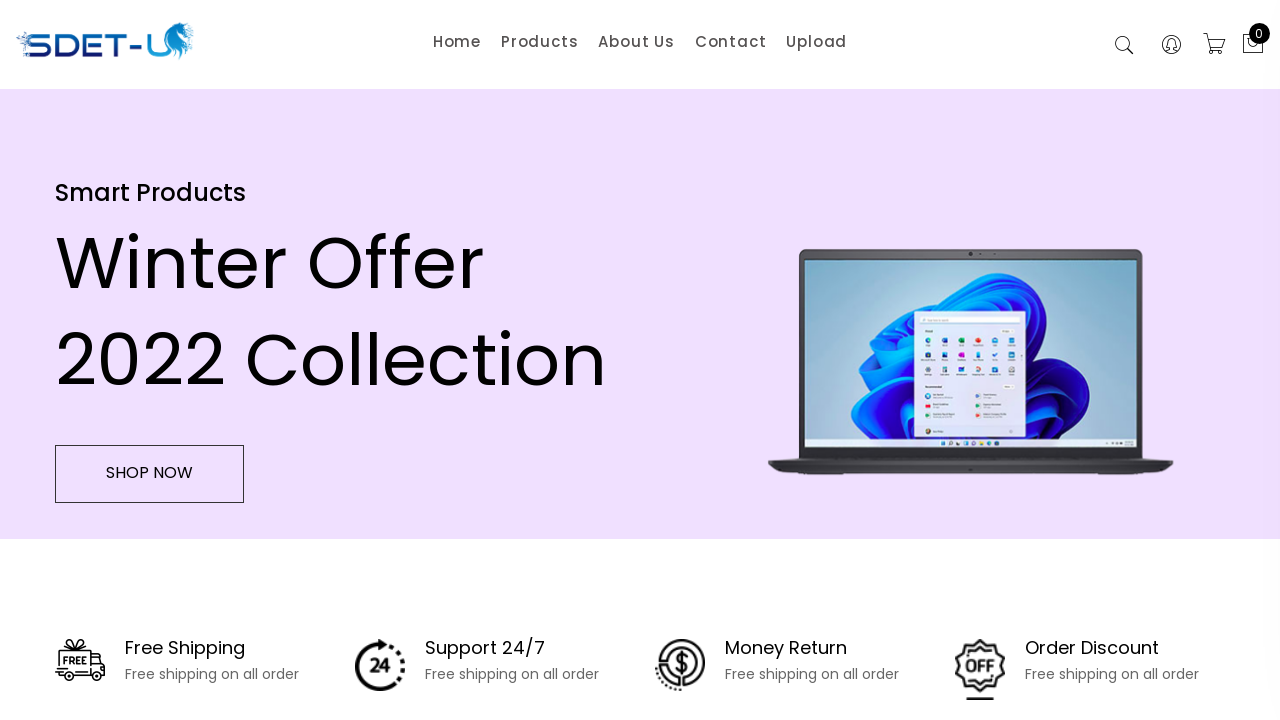

Clicked the About Us link in the footer at (287, 487) on .footer-list [href="/about"]
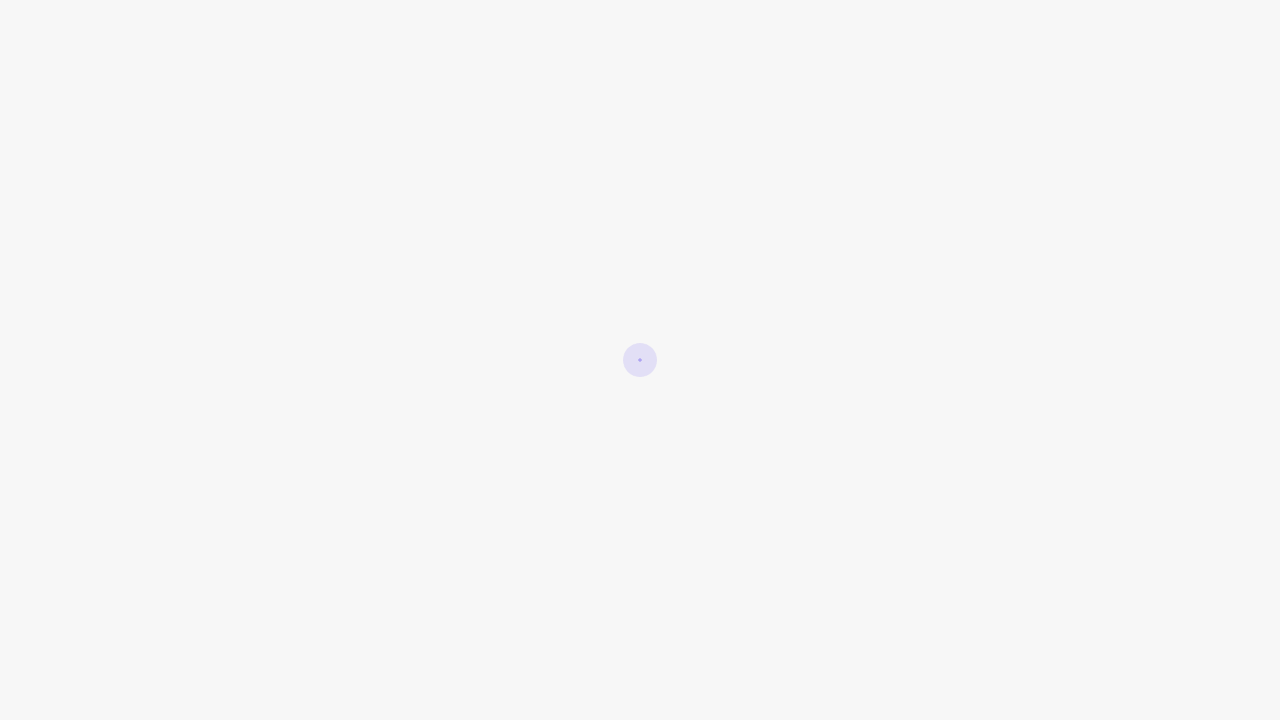

Verified URL contains 'about' - navigation to about page successful
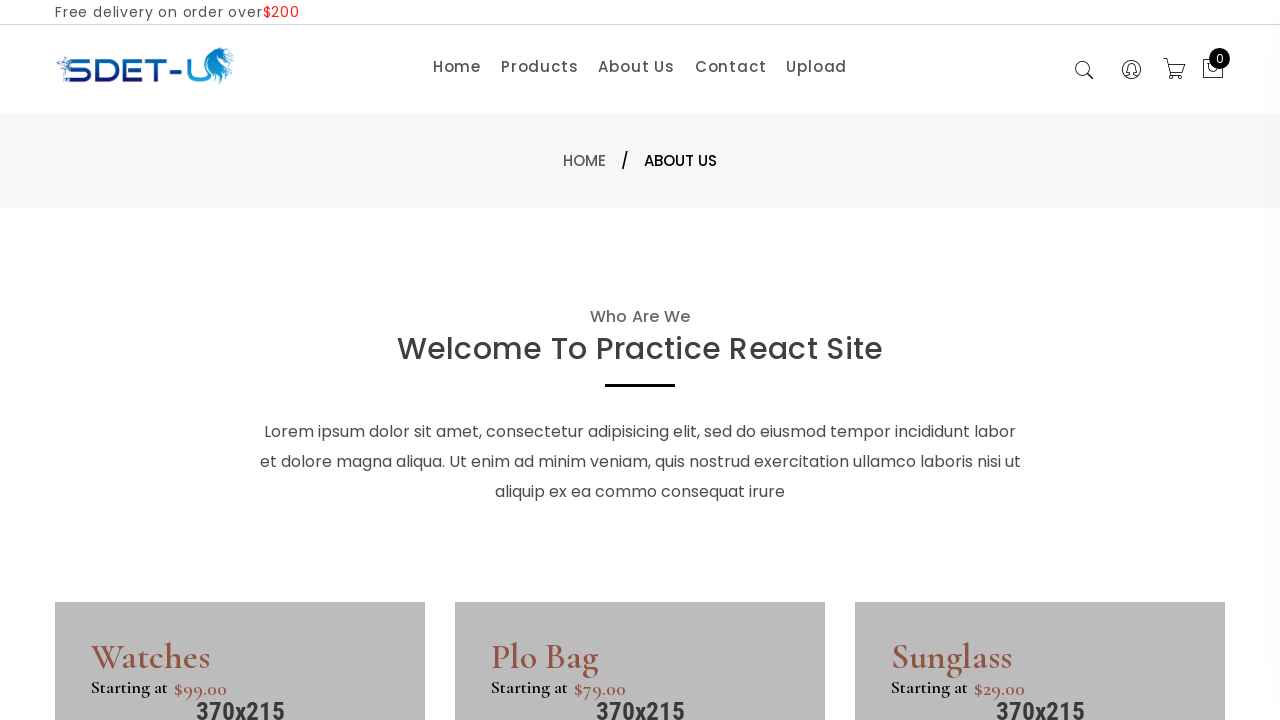

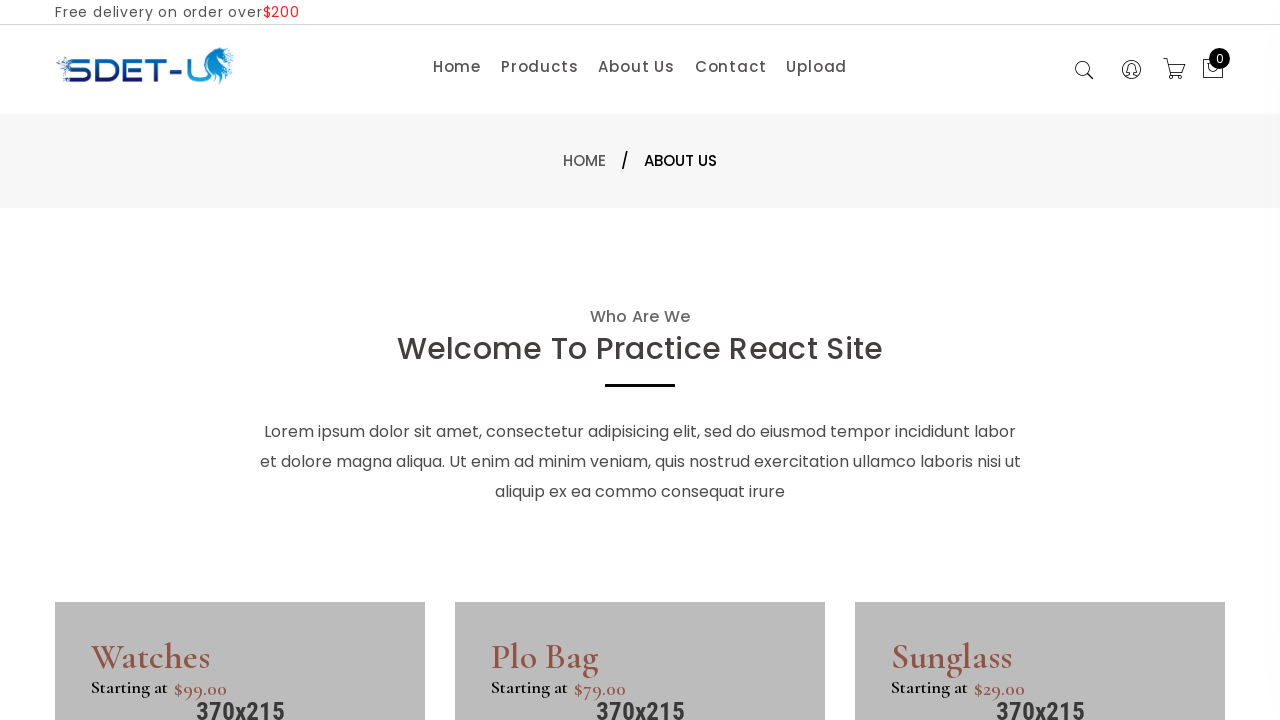